Tests alert handling functionality by triggering different types of alerts (simple alert and confirmation dialog) and interacting with them

Starting URL: https://rahulshettyacademy.com/AutomationPractice/

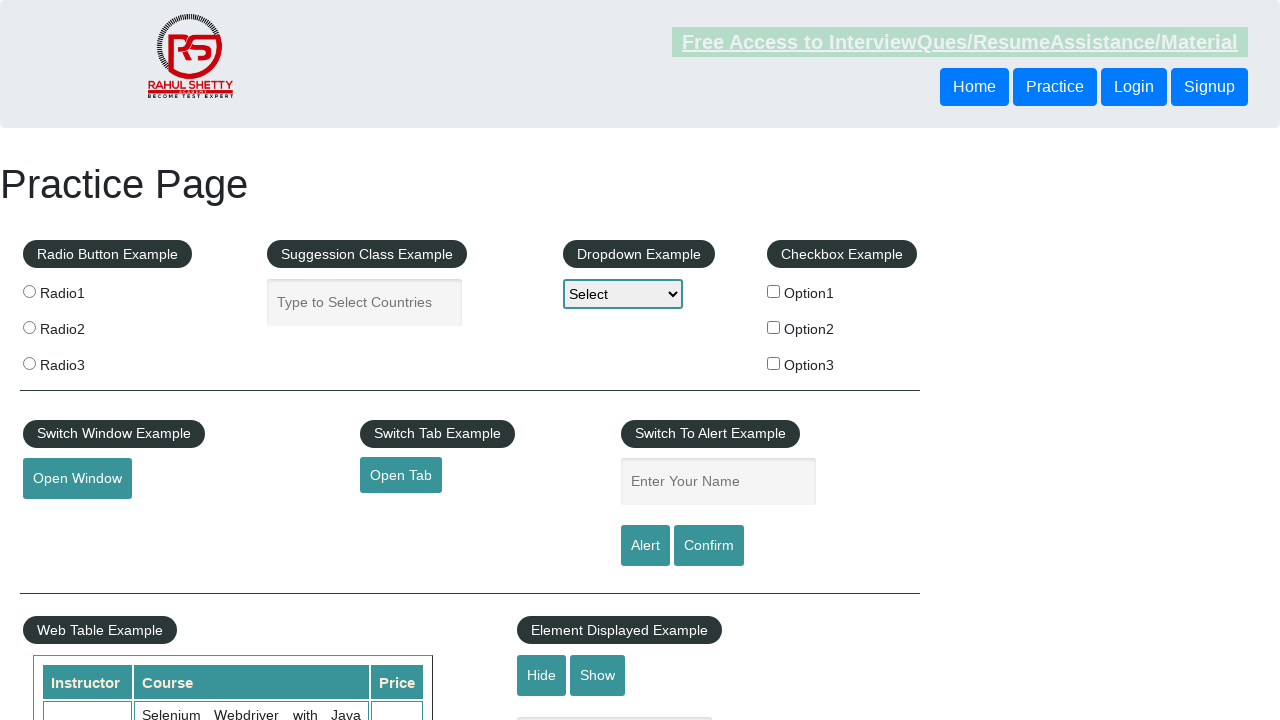

Filled name input field with 'Jack' on input.inputs
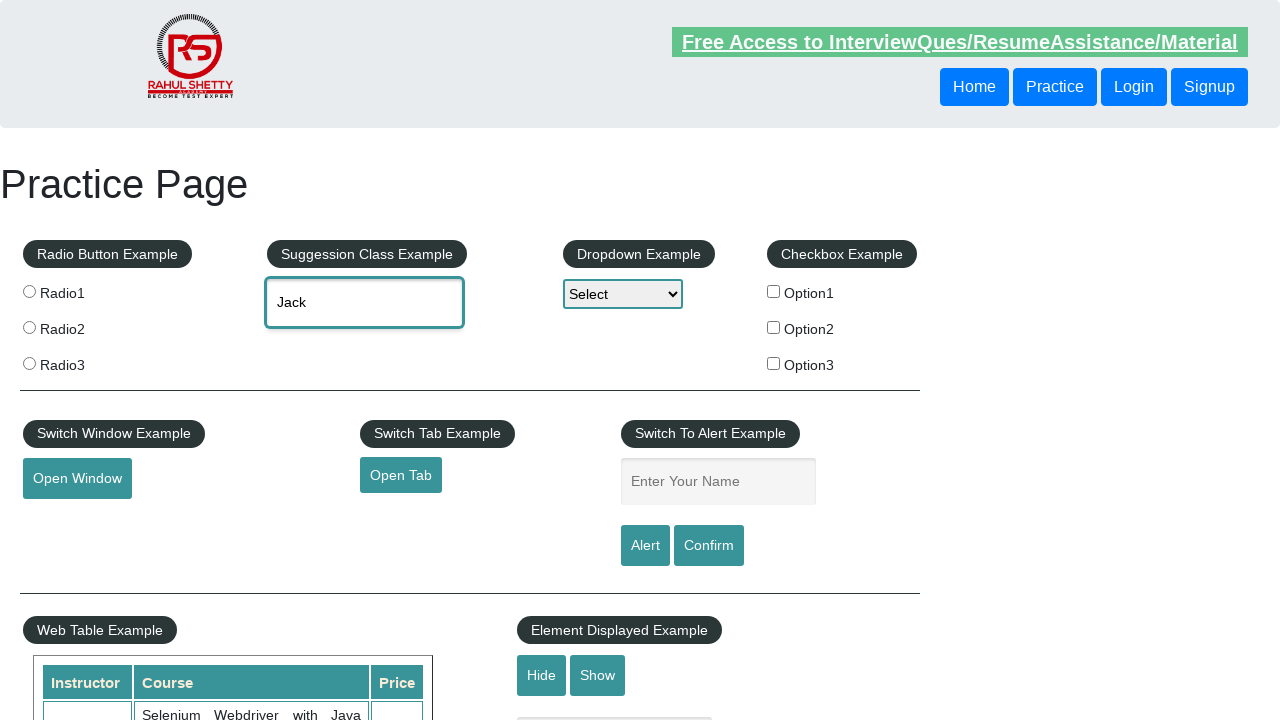

Clicked Alert button to trigger simple alert at (645, 546) on input[value='Alert']
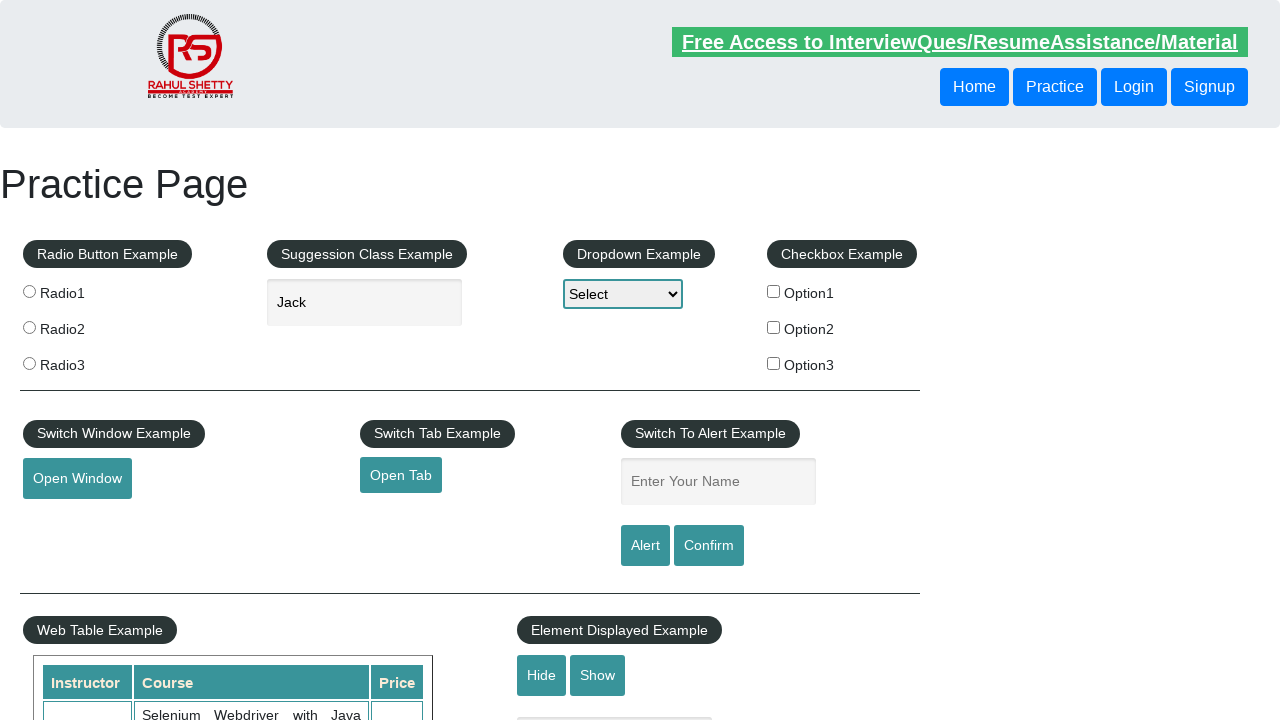

Set up dialog handler to accept the alert
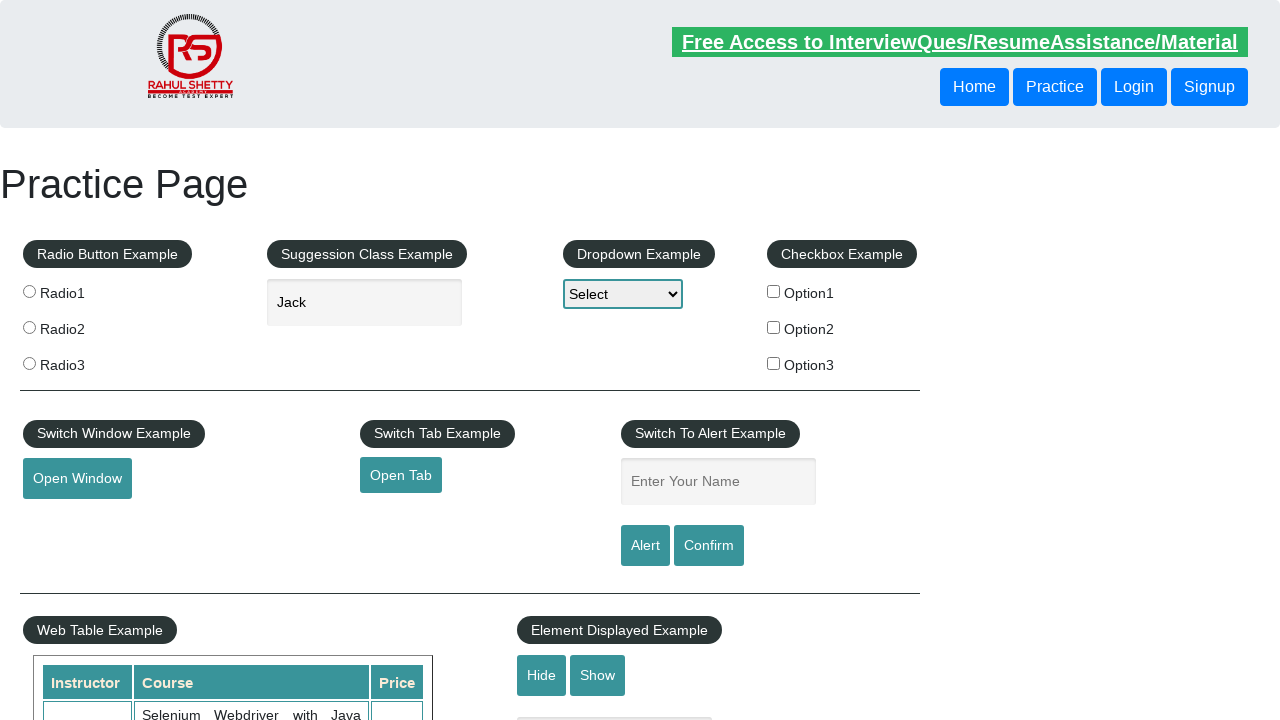

Clicked Confirm button to trigger confirmation dialog at (709, 546) on xpath=//input[@value='Confirm']
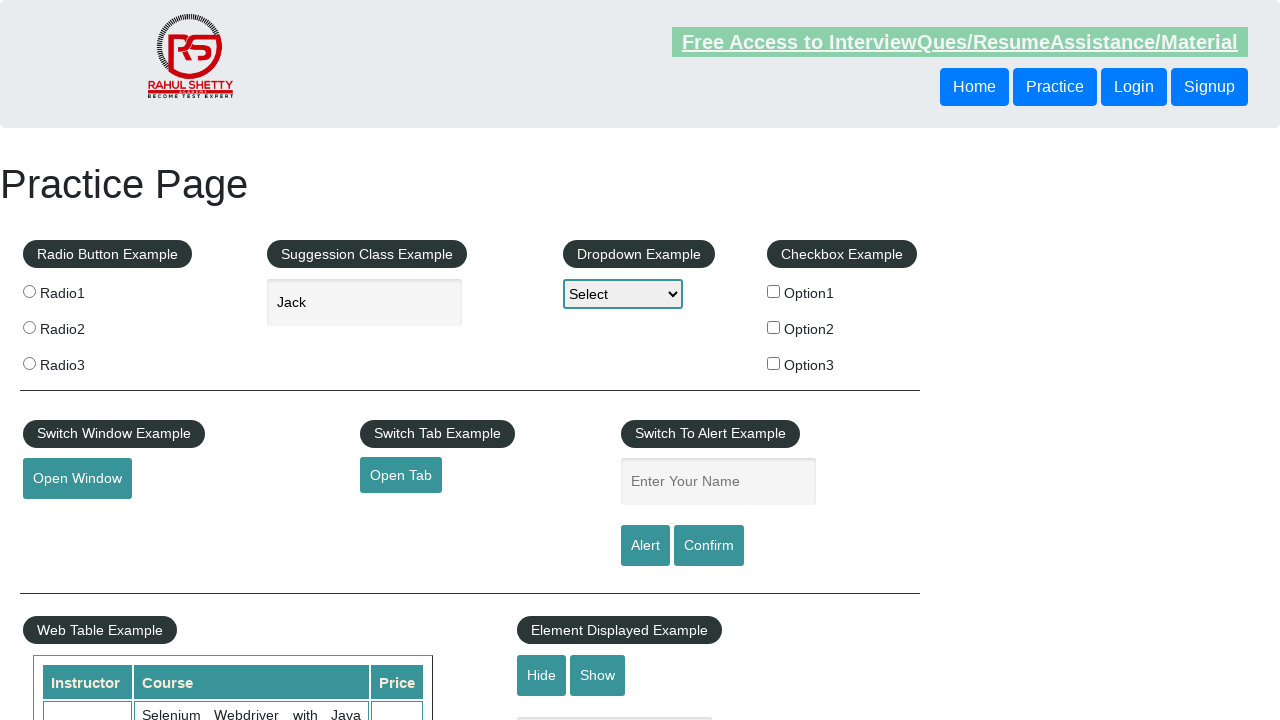

Set up dialog handler to dismiss the confirmation dialog
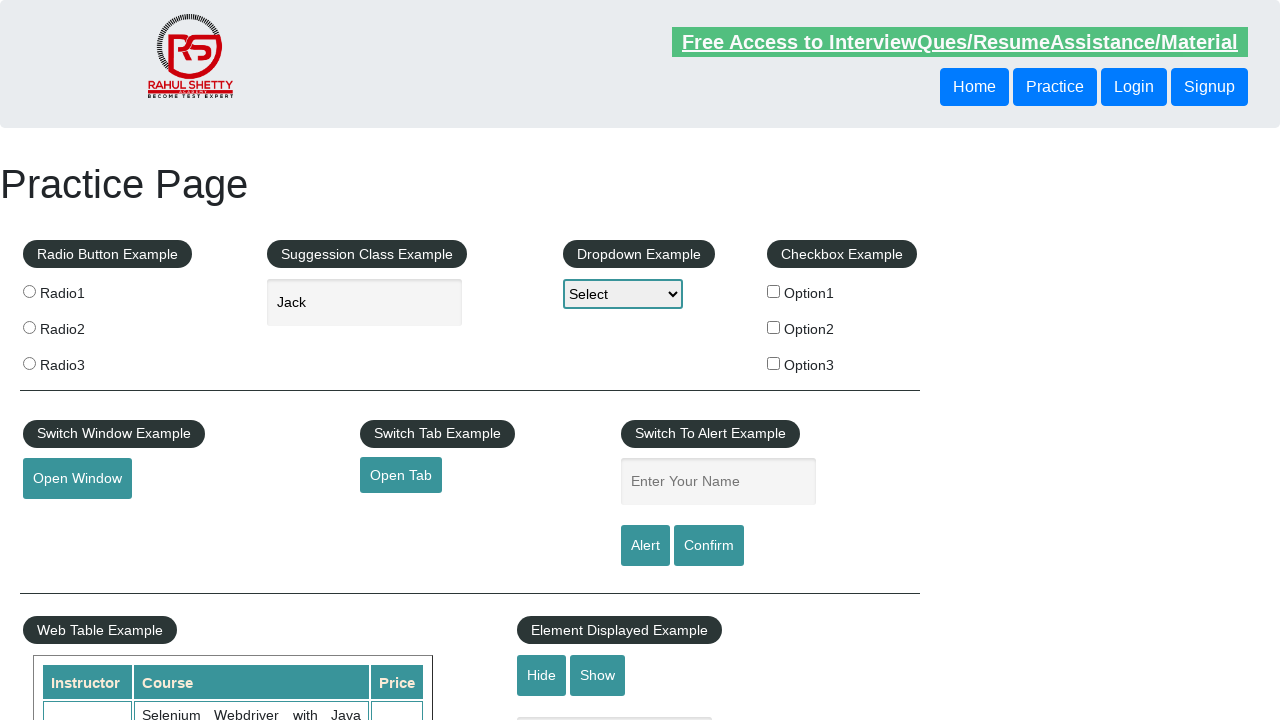

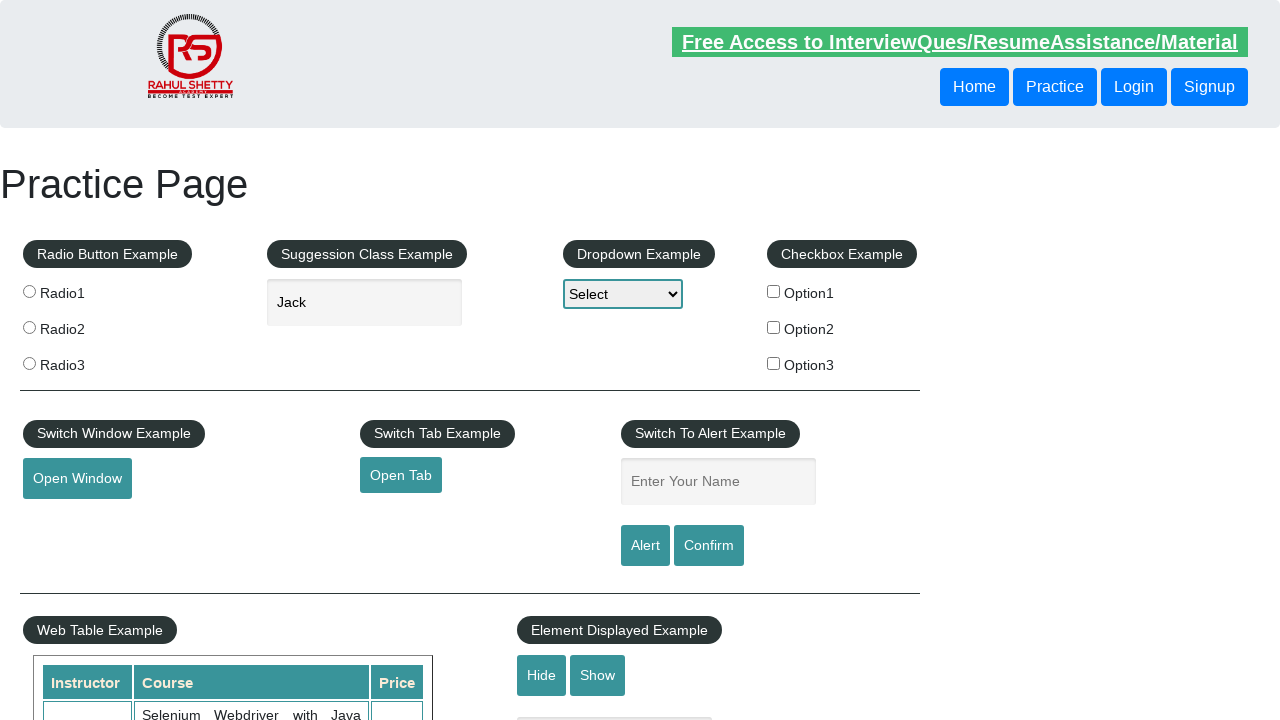